Tests autocomplete textbox by typing "Ab" and checking autosuggestions

Starting URL: https://rahulshettyacademy.com/AutomationPractice/

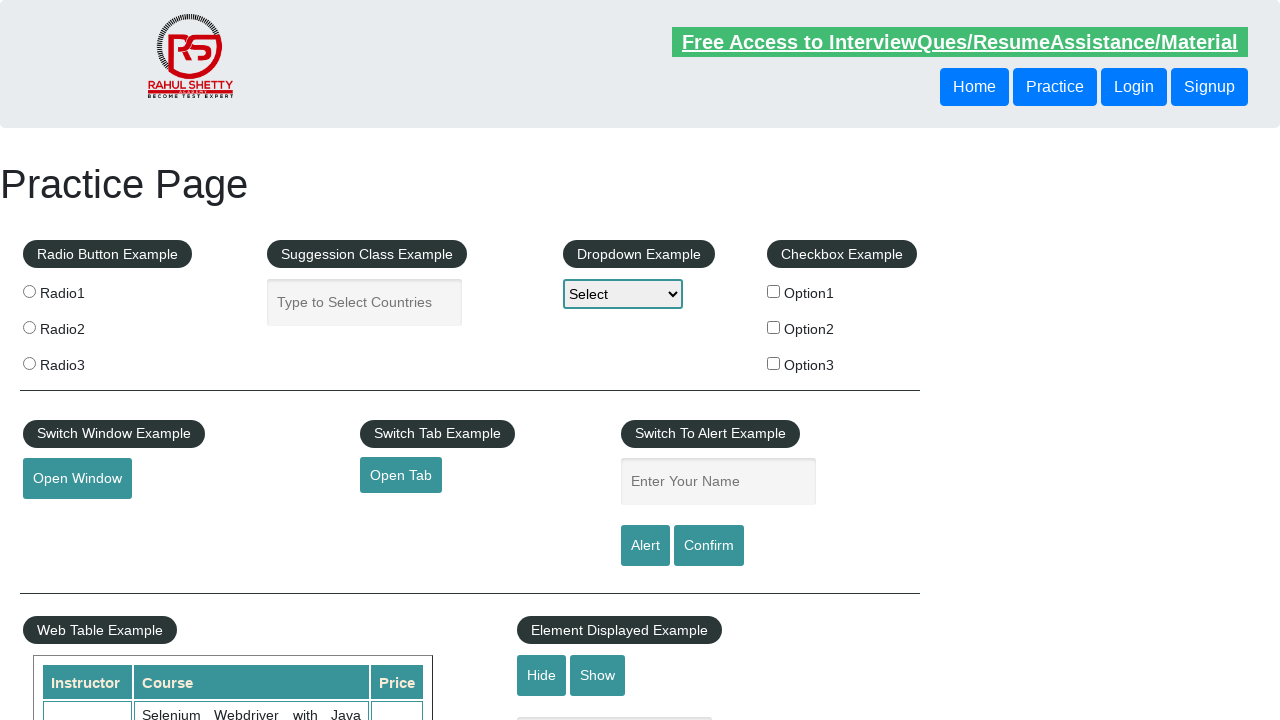

Located autocomplete textbox element
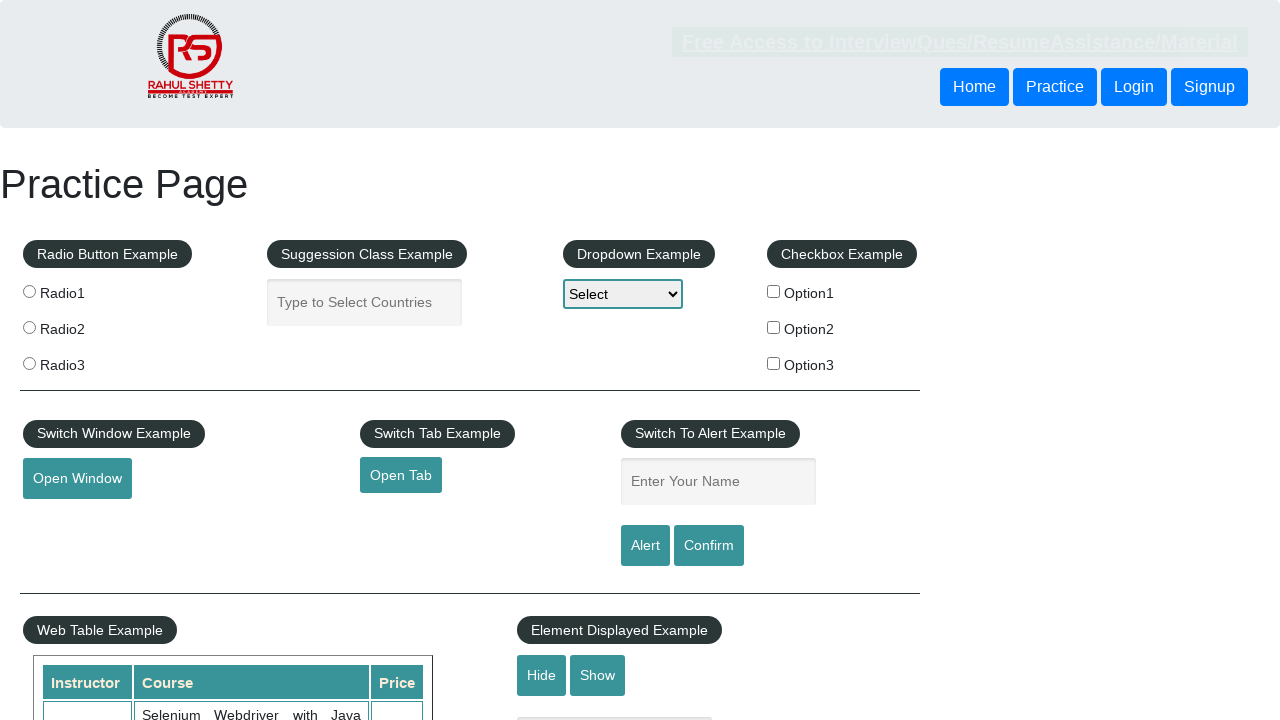

Checked autocomplete textbox visibility: True
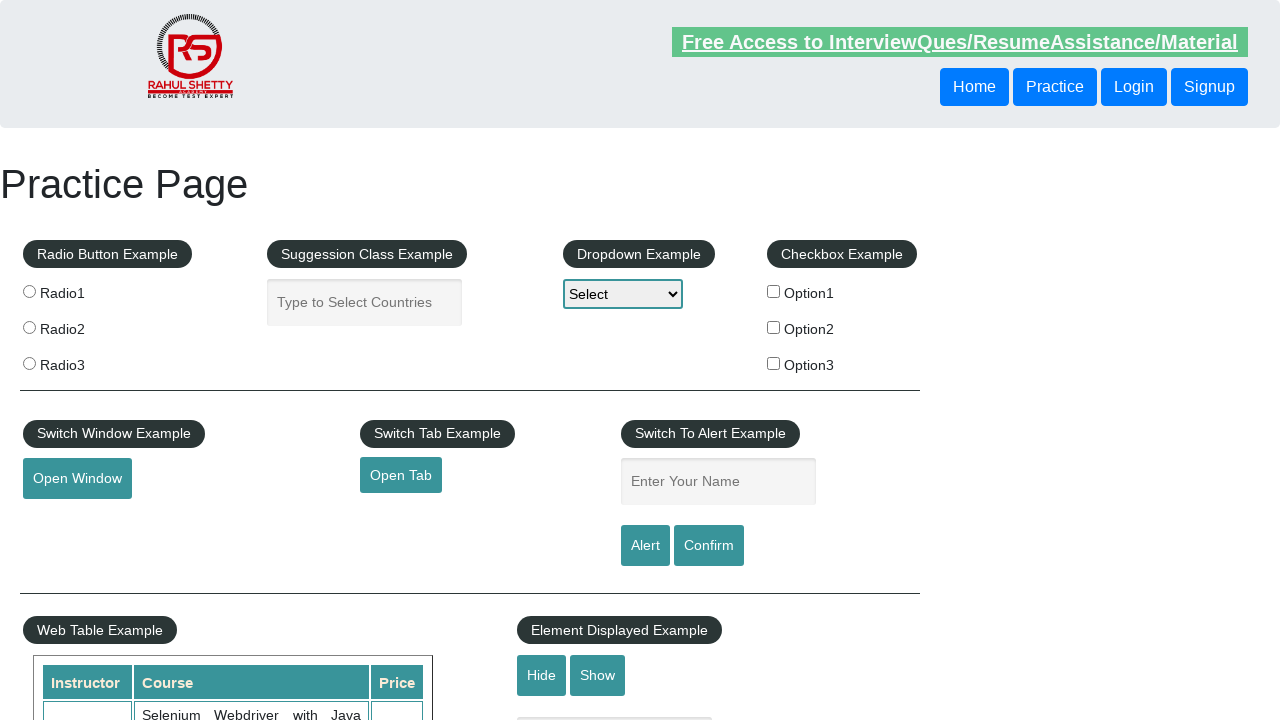

Typed 'Ab' into autocomplete textbox on xpath=//*[contains(@id,'autocomplete')]
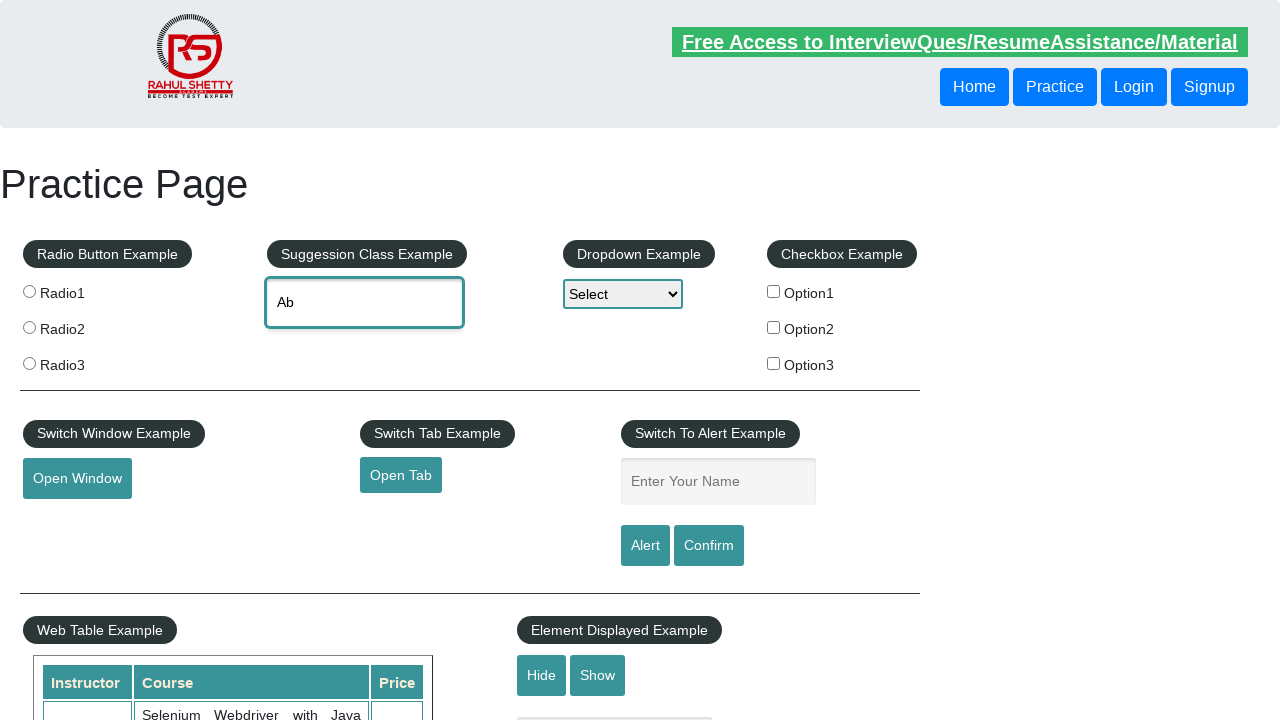

Waited 4 seconds for autosuggestions to load
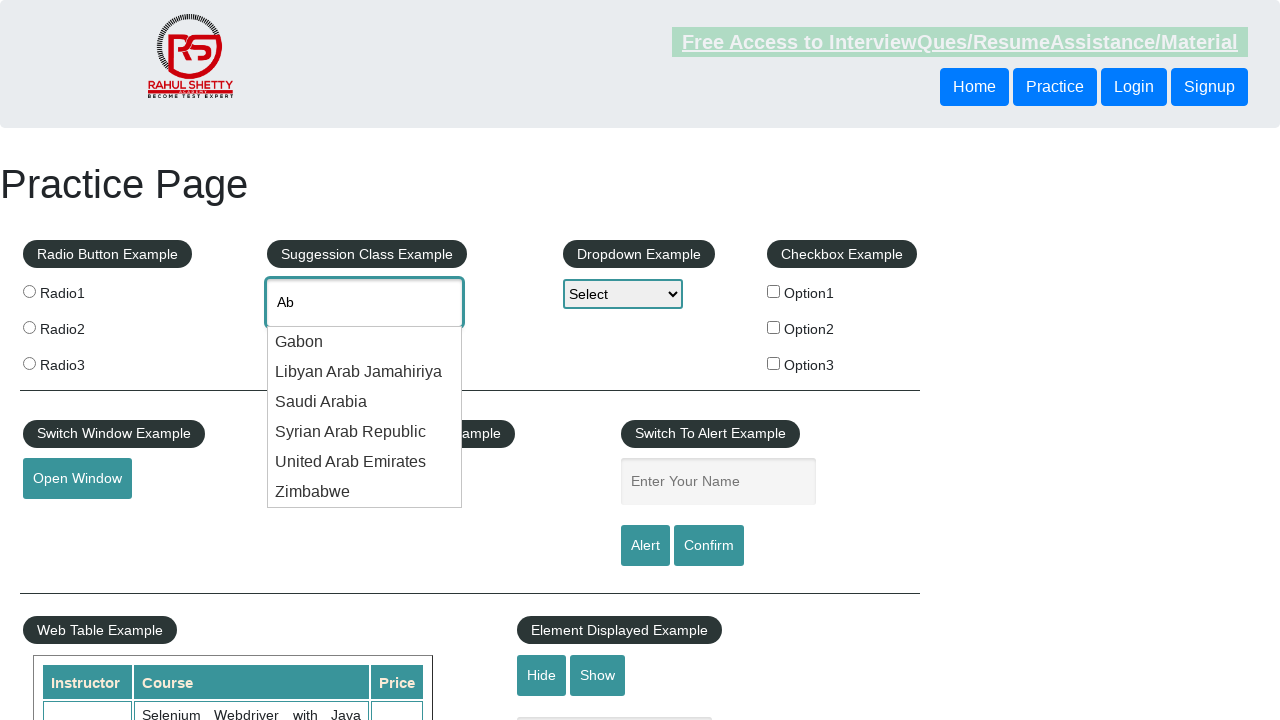

Retrieved all autosuggestion menu items
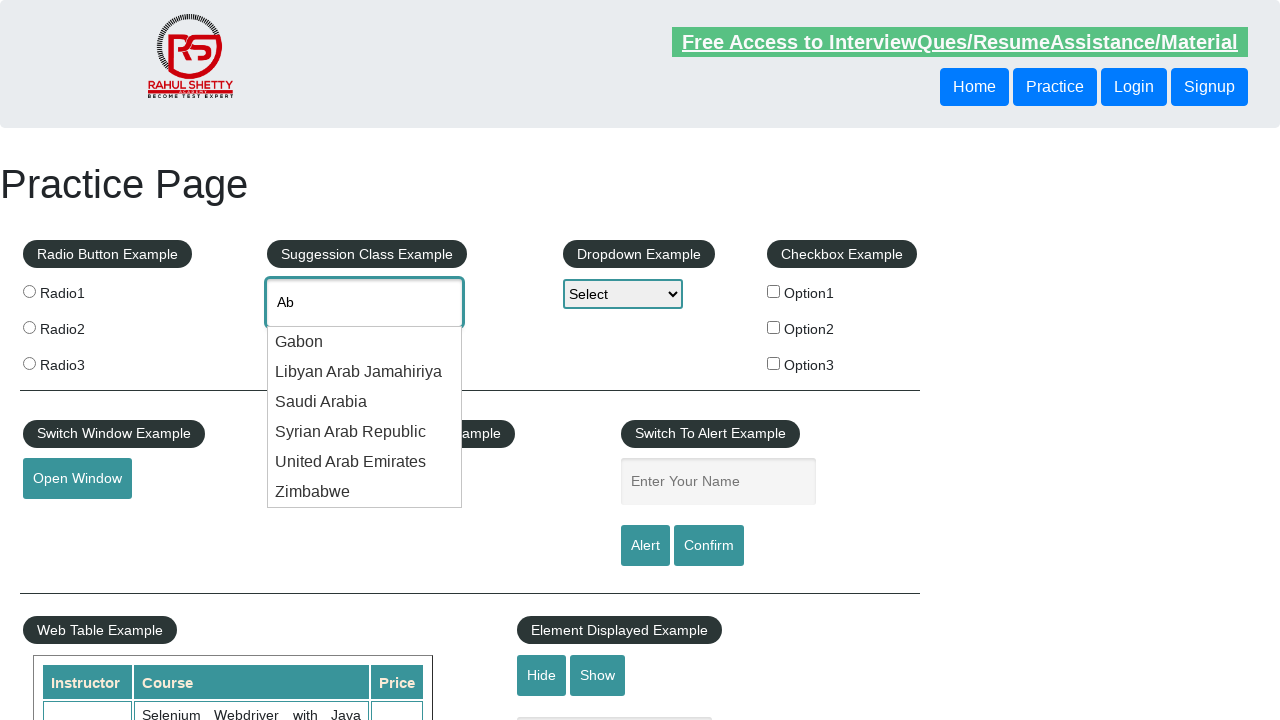

Counted total autosuggestions: 12
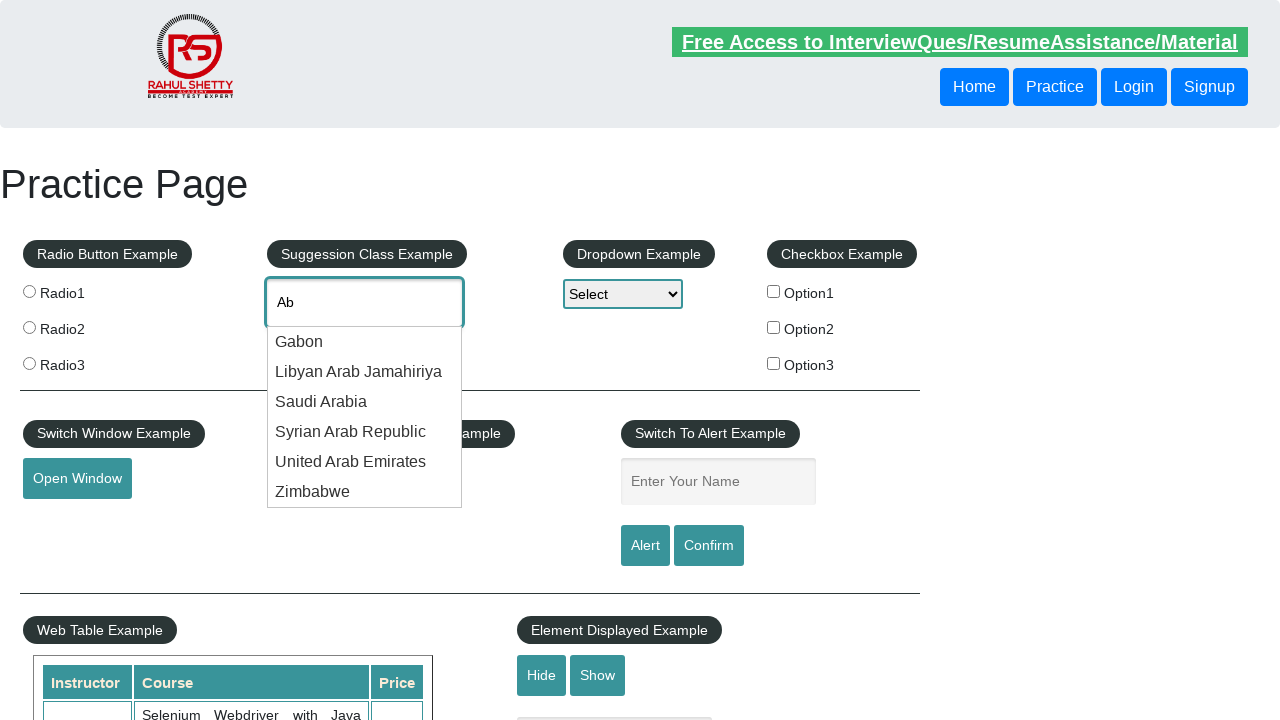

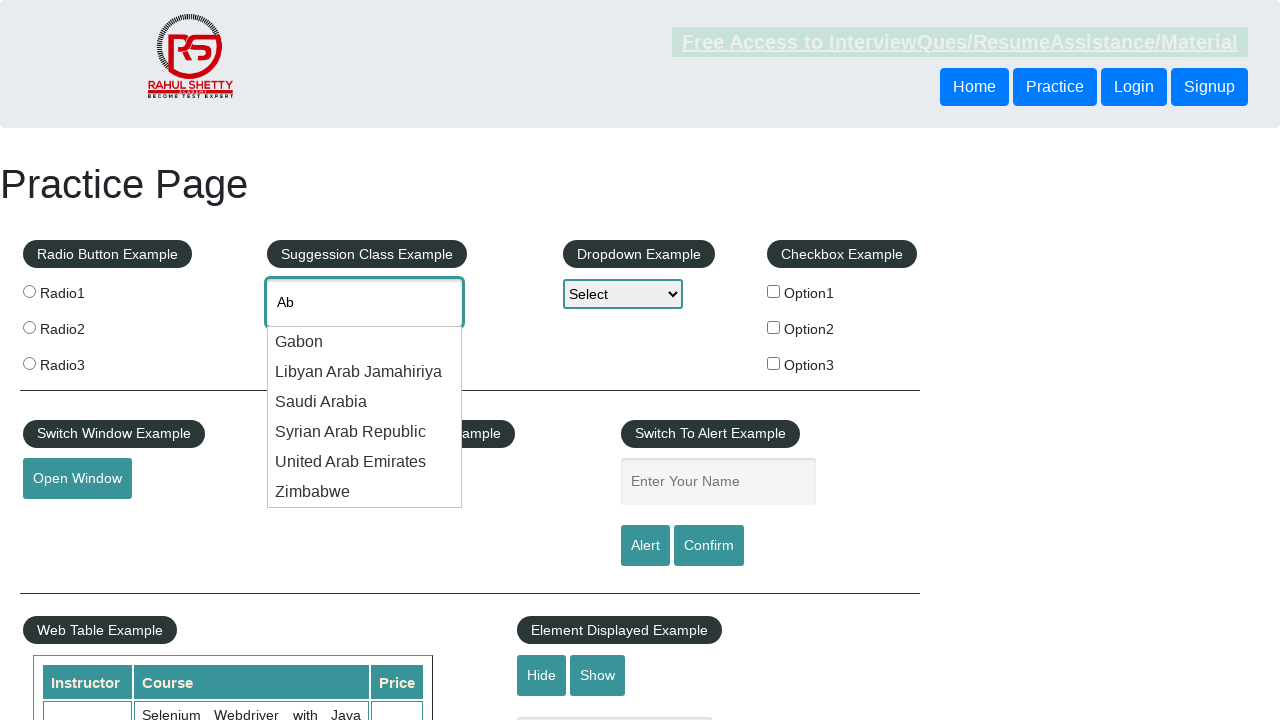